Solves a math problem on the page, fills in the answer, selects checkboxes and radio buttons, then submits the form and handles an alert

Starting URL: http://suninjuly.github.io/math.html

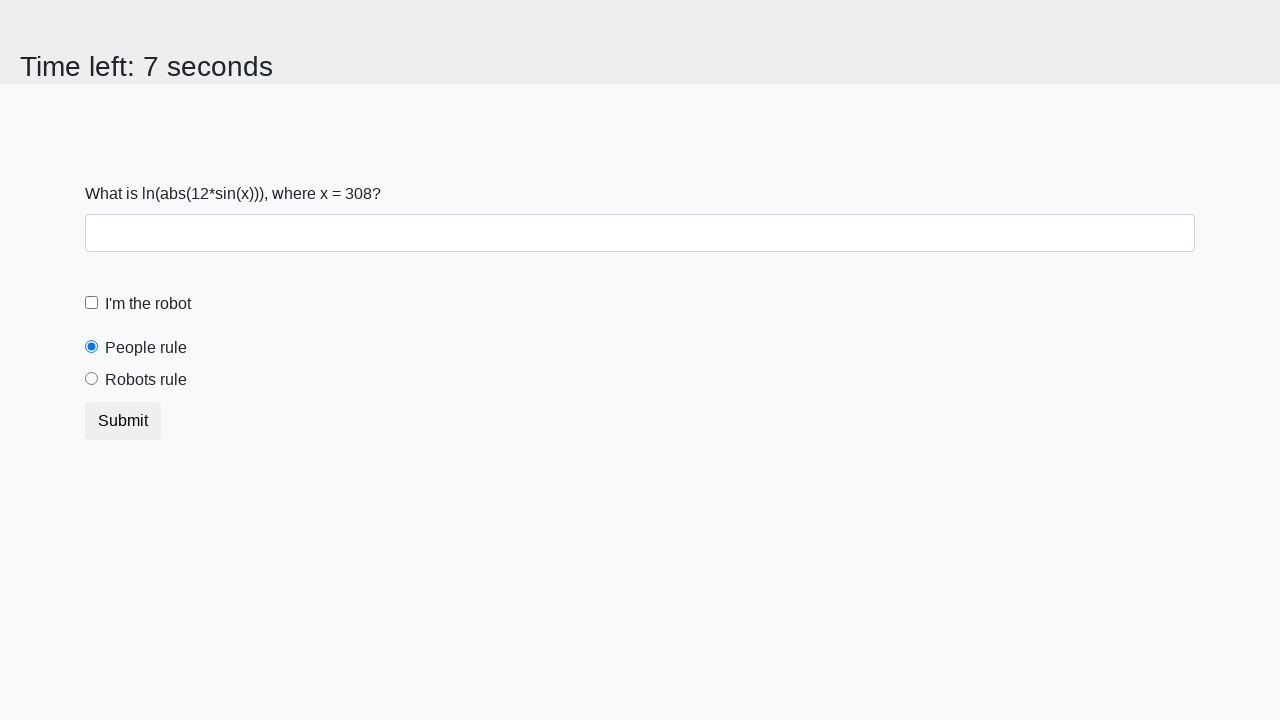

Retrieved x value from page element
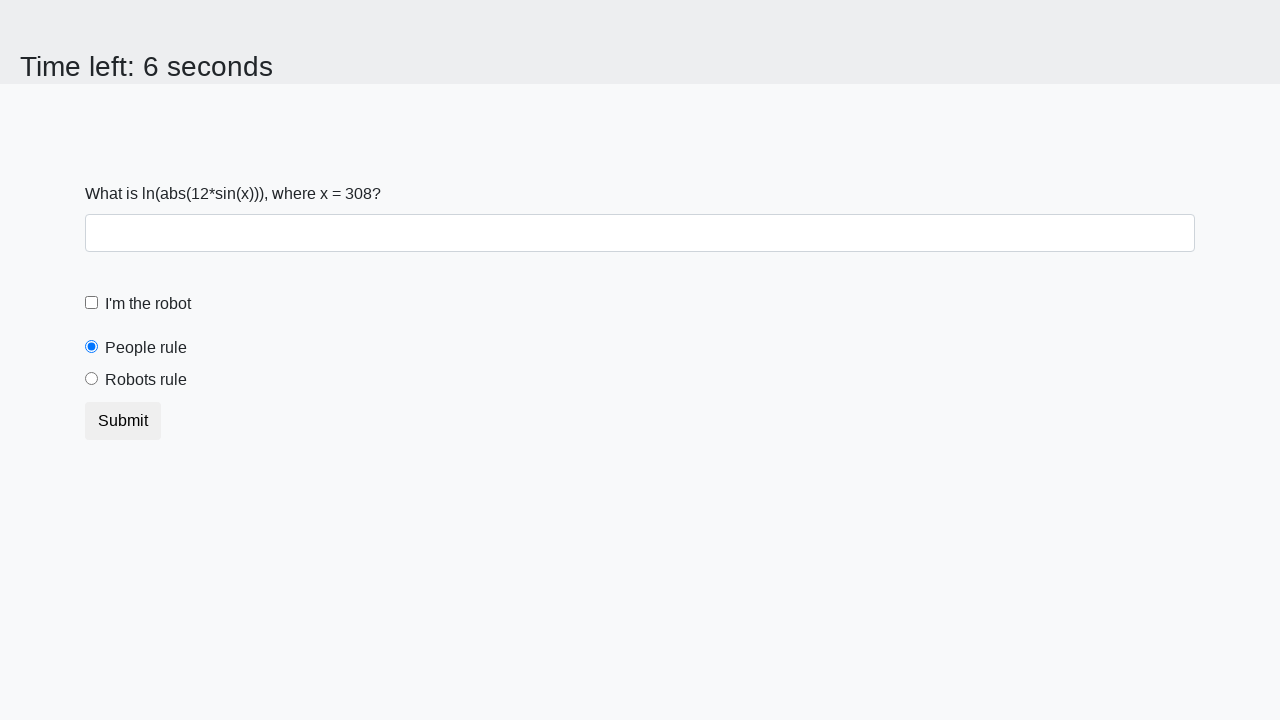

Calculated answer using math formula: 0.3942264786354951
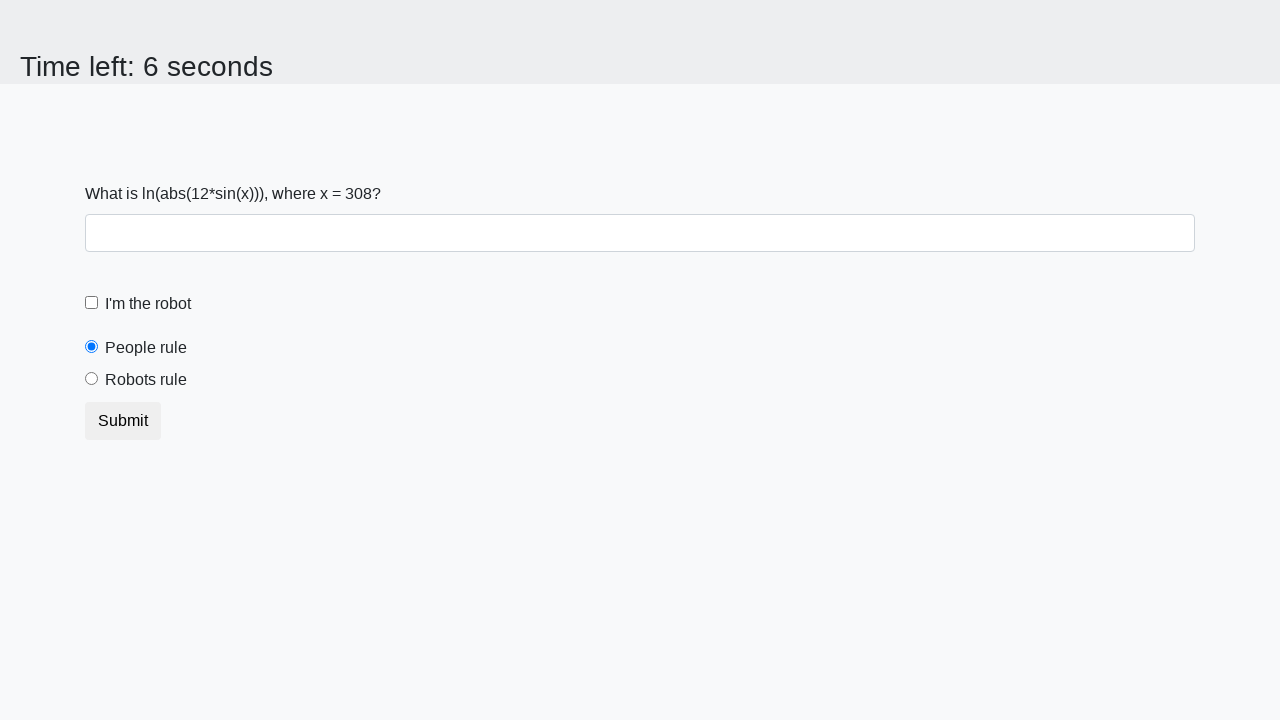

Filled answer field with calculated value: 0.3942264786354951 on #answer
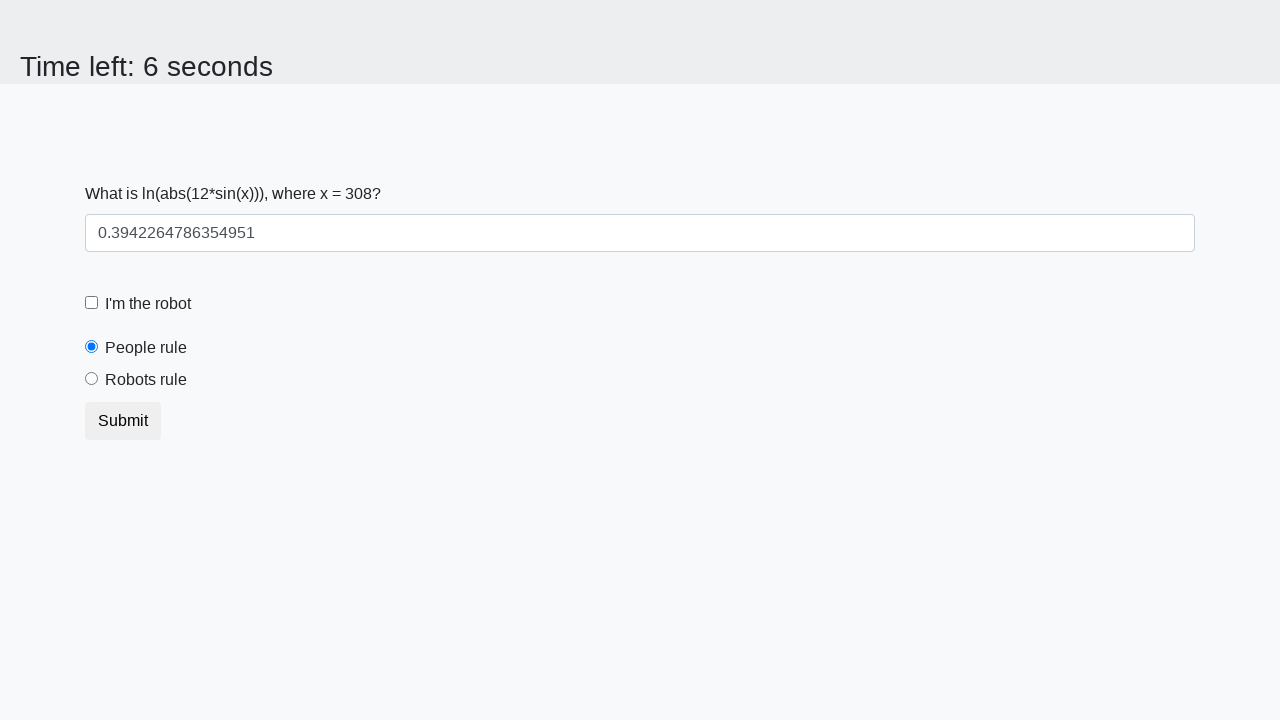

Clicked robot checkbox at (148, 304) on label[for="robotCheckbox"]
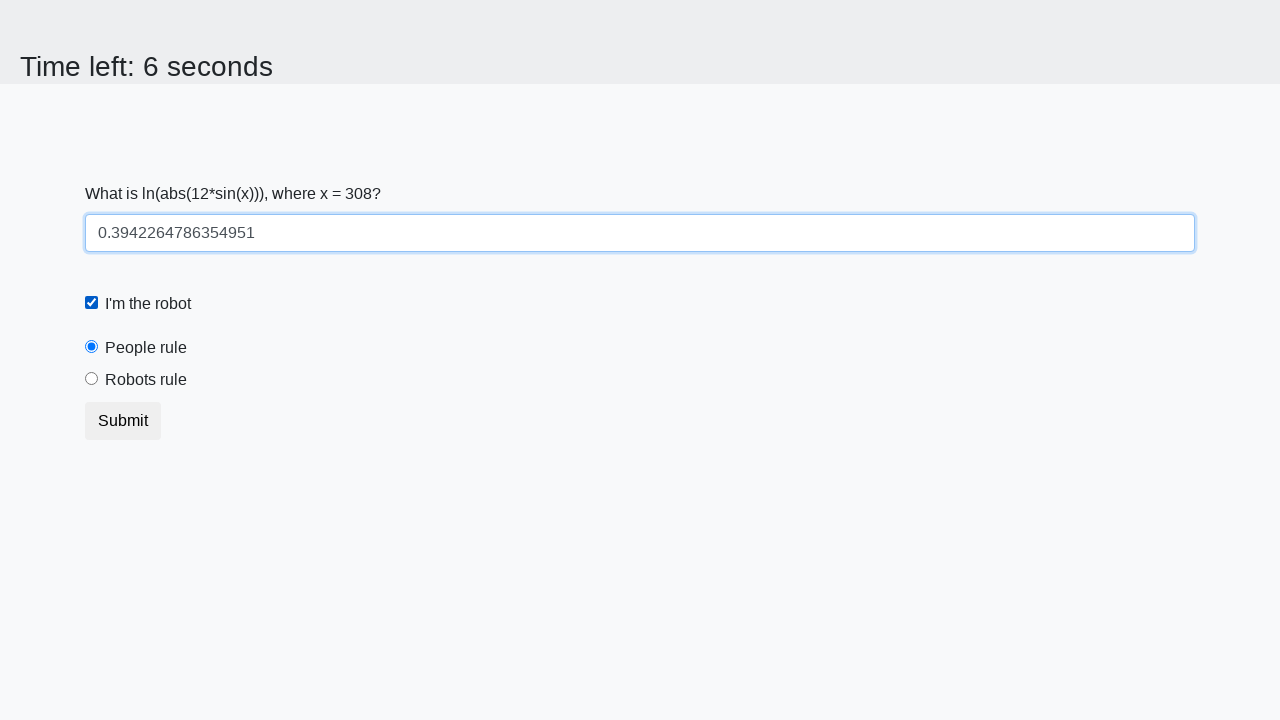

Clicked 'robots rule' radio button at (146, 380) on label[for="robotsRule"]
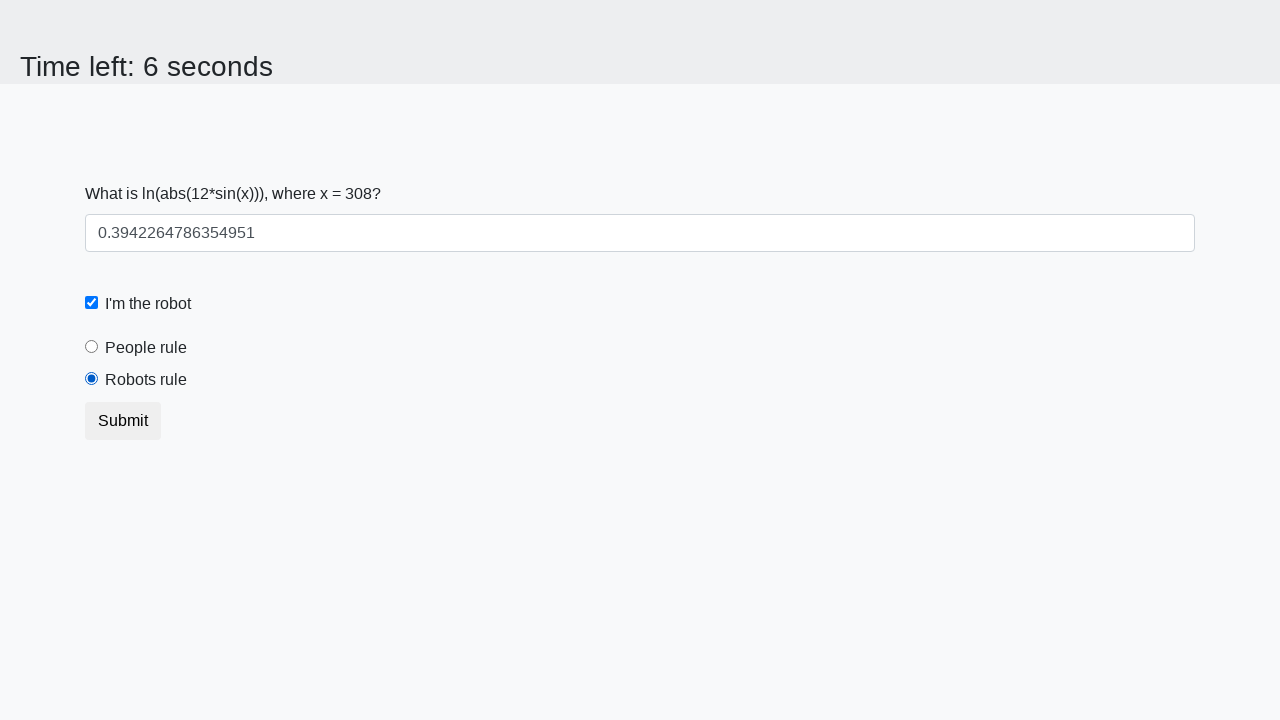

Clicked submit button at (123, 421) on button.btn
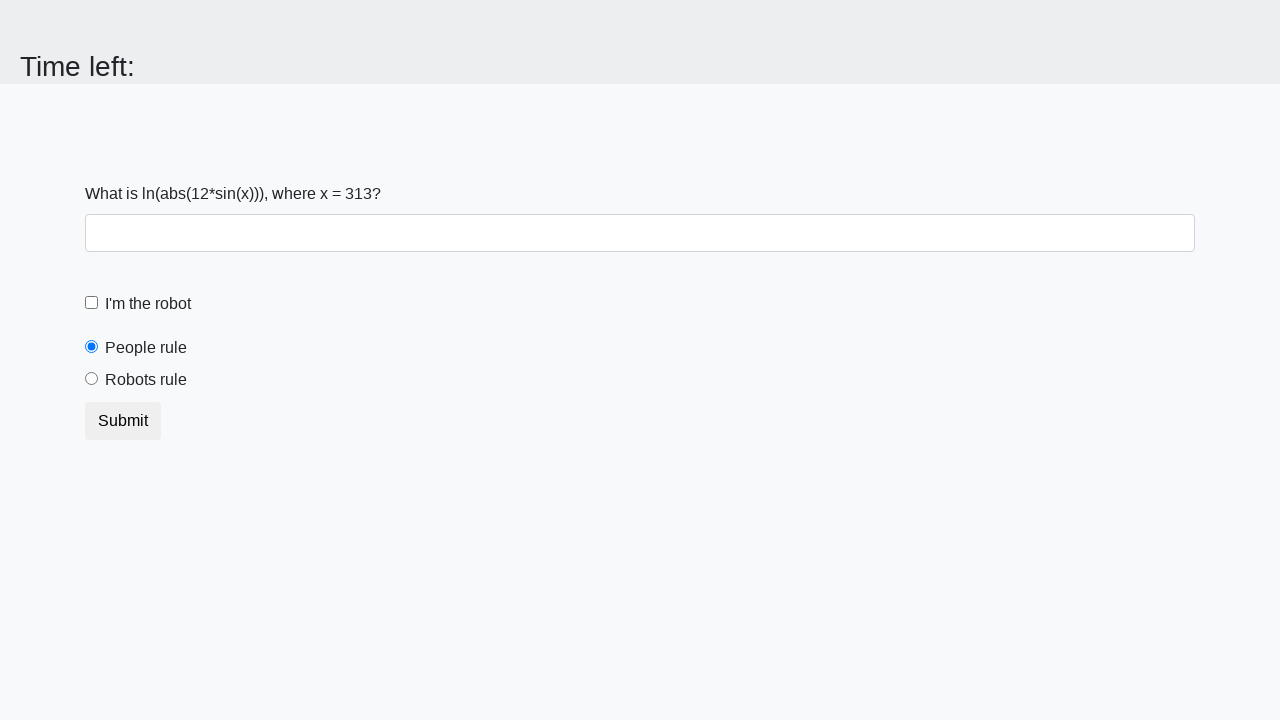

Alert handler configured to accept dialogs
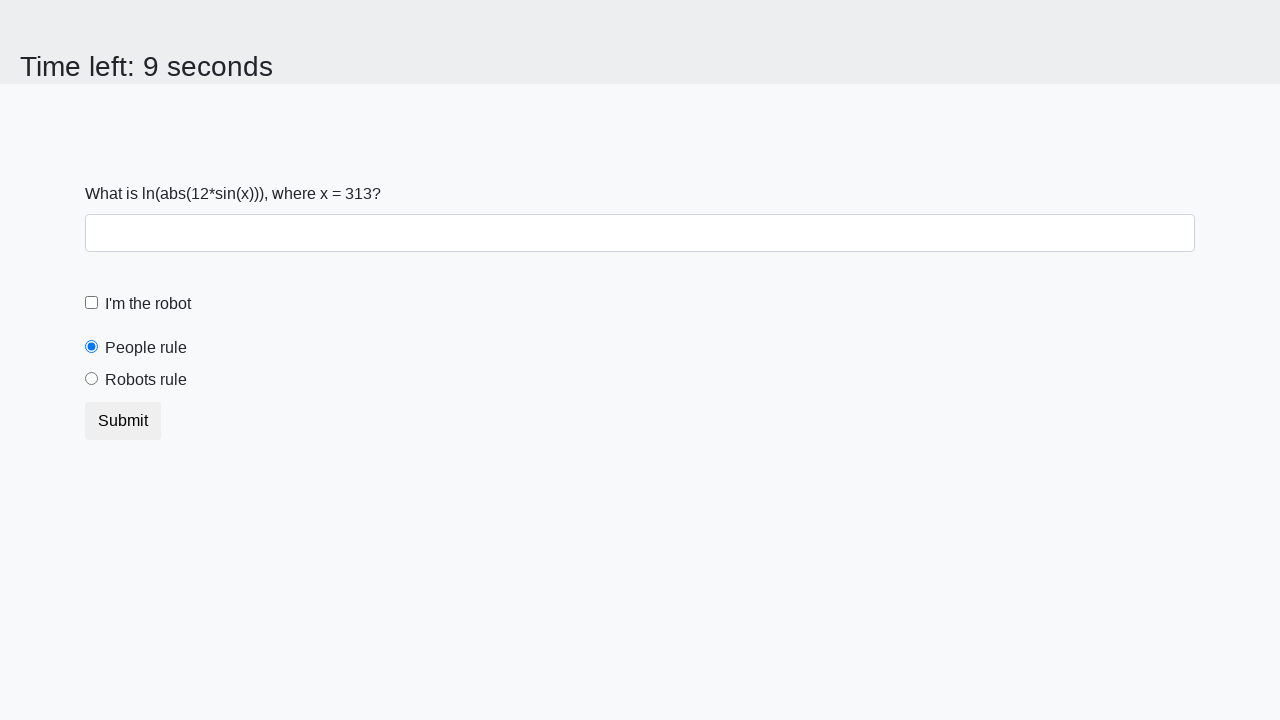

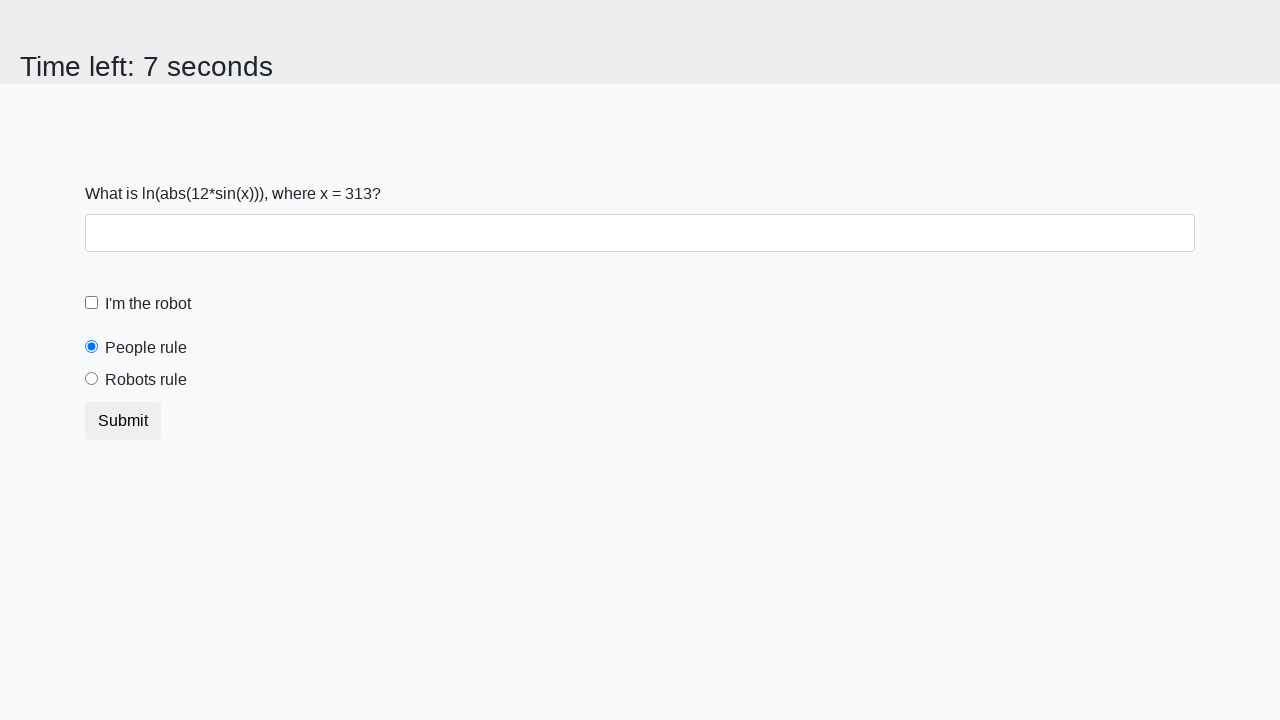